Tests privacy/cookie policy link by clicking it and switching to the new window

Starting URL: https://westfloridaahec.org/#

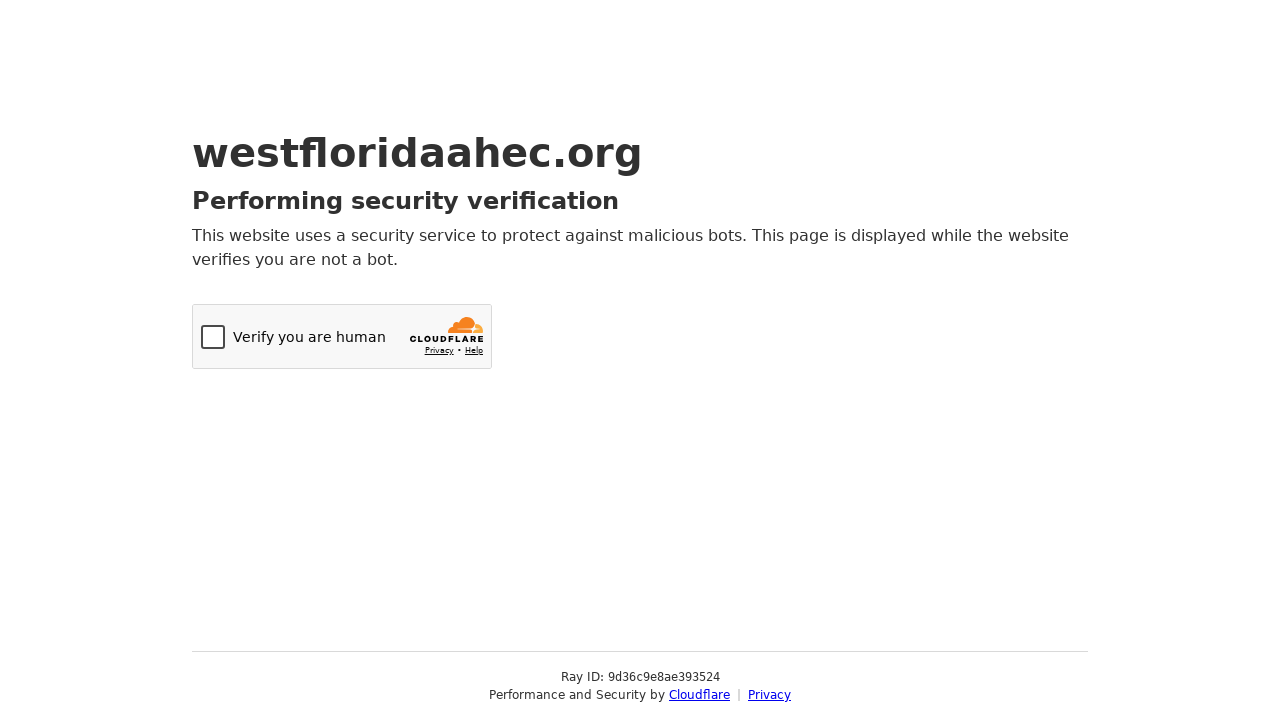

Initial page loaded at https://westfloridaahec.org/#
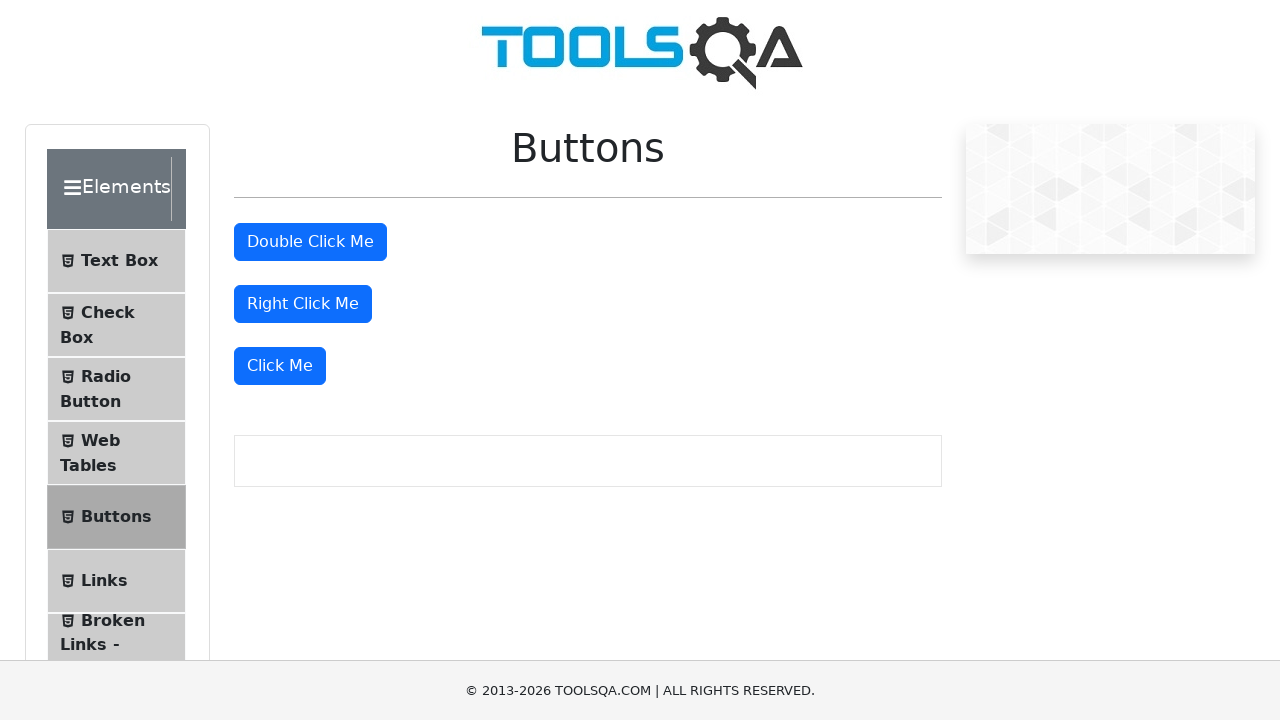

Clicked privacy/cookie policy link at (770, 695) on a:has-text('privacy')
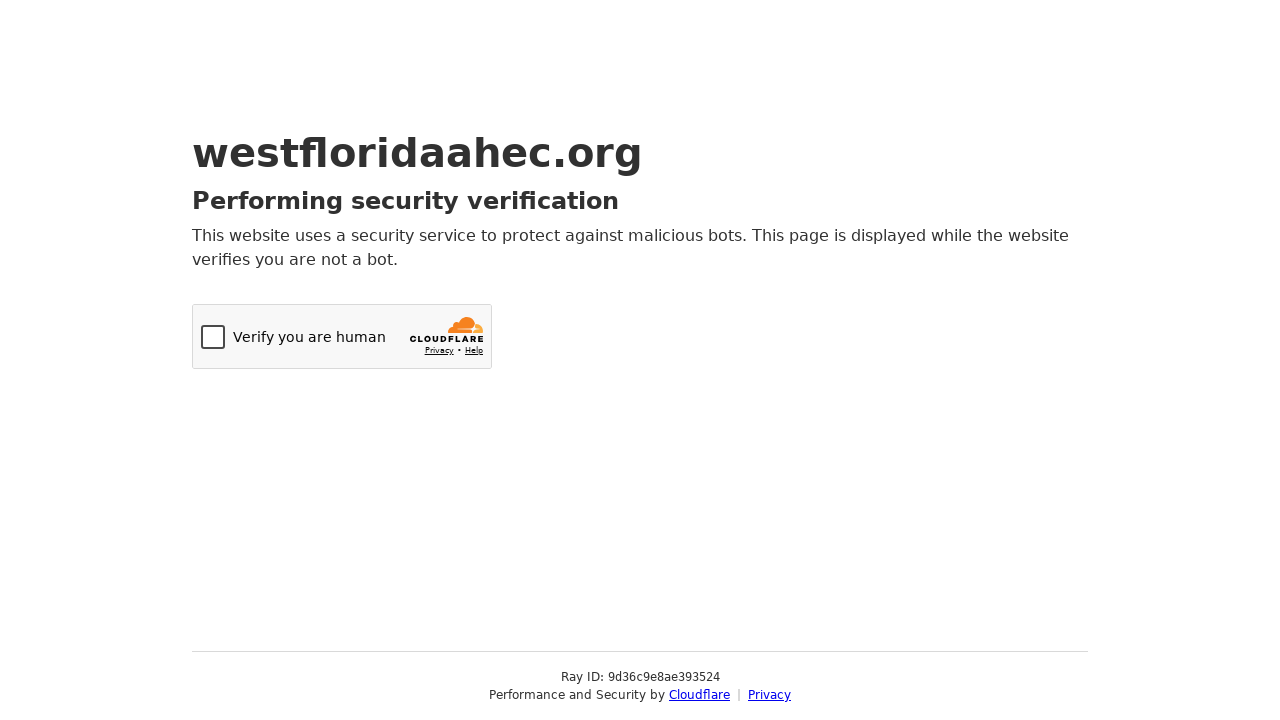

New privacy policy page opened in new window
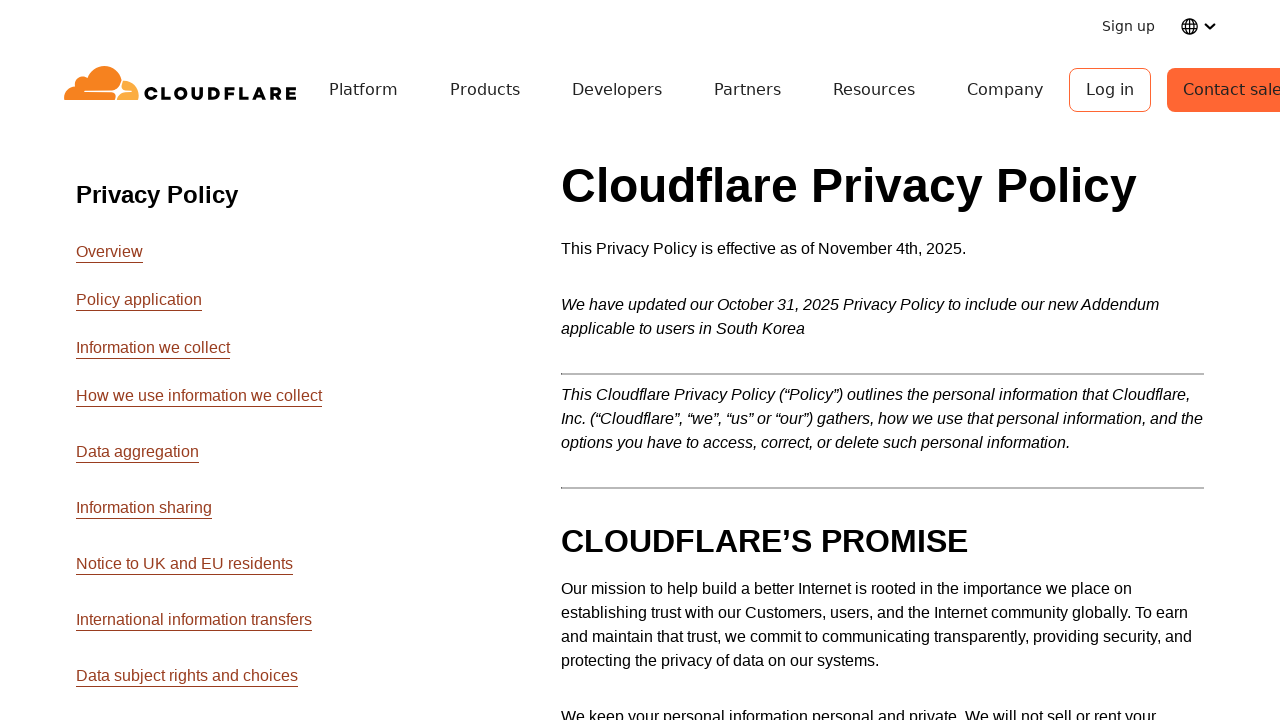

Closed privacy policy page
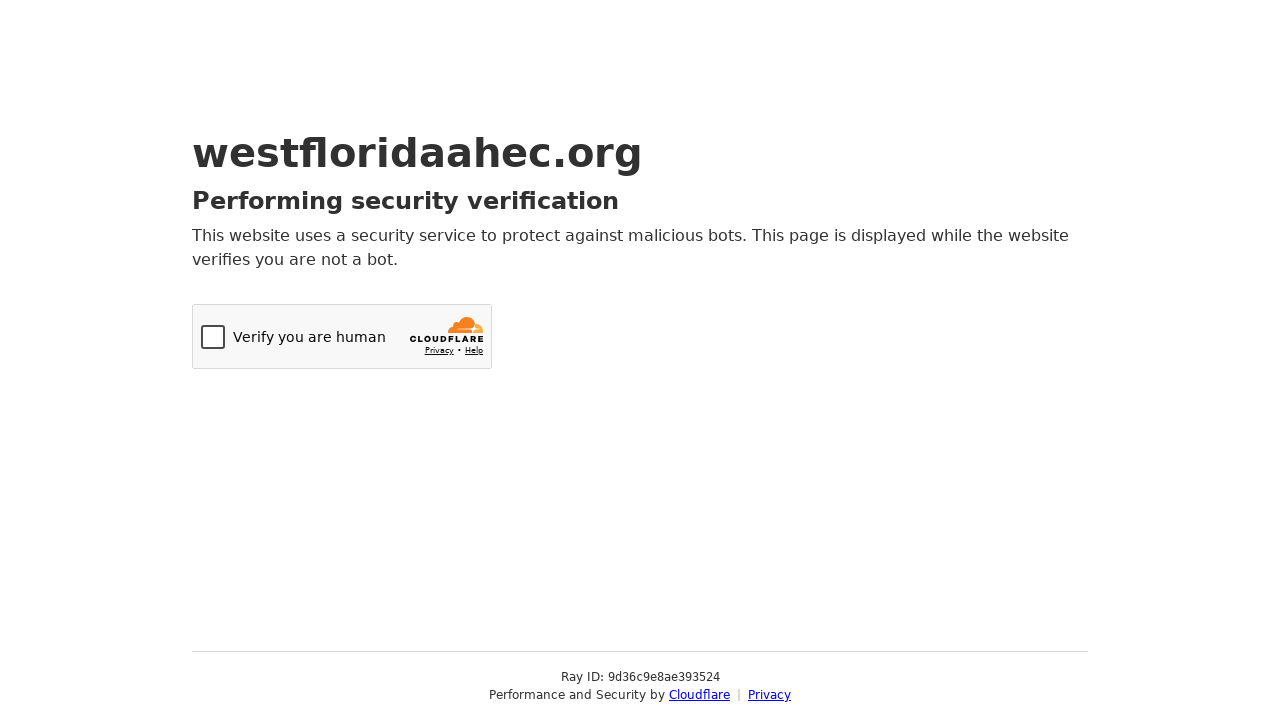

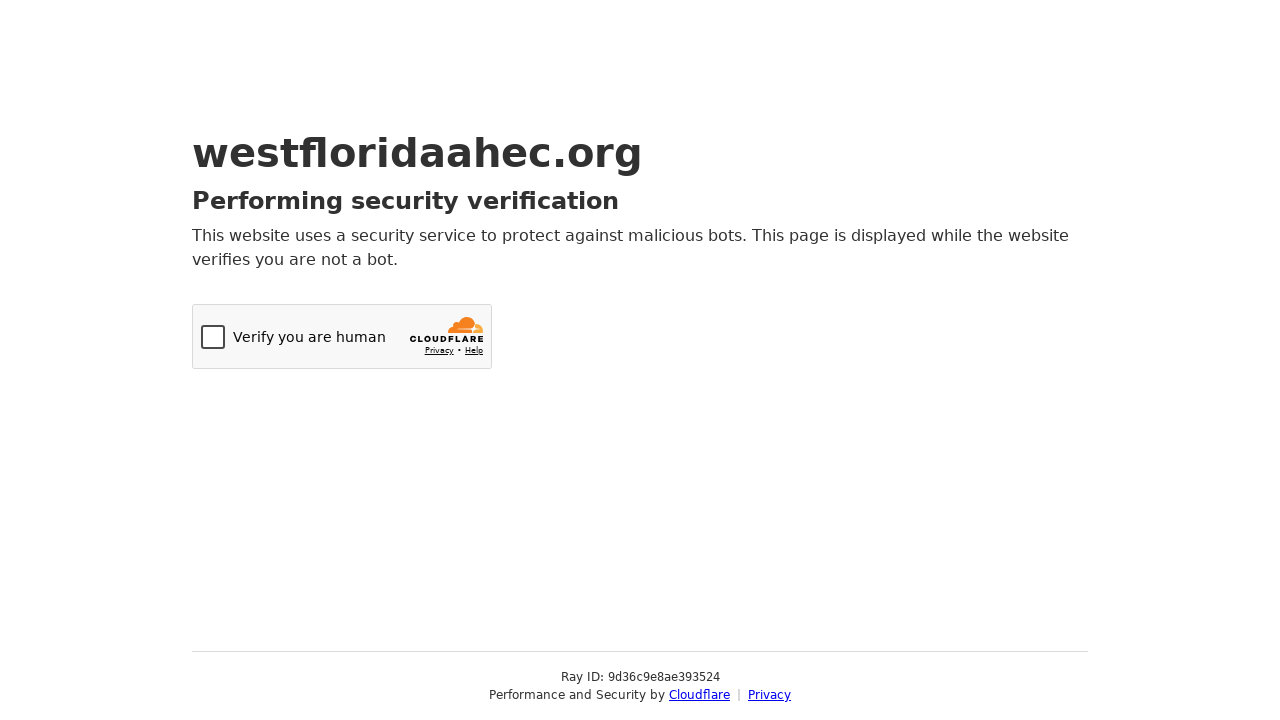